Navigates to an Angular demo application and clicks the library navigation button to access the library section.

Starting URL: https://rahulshettyacademy.com/angularAppdemo/

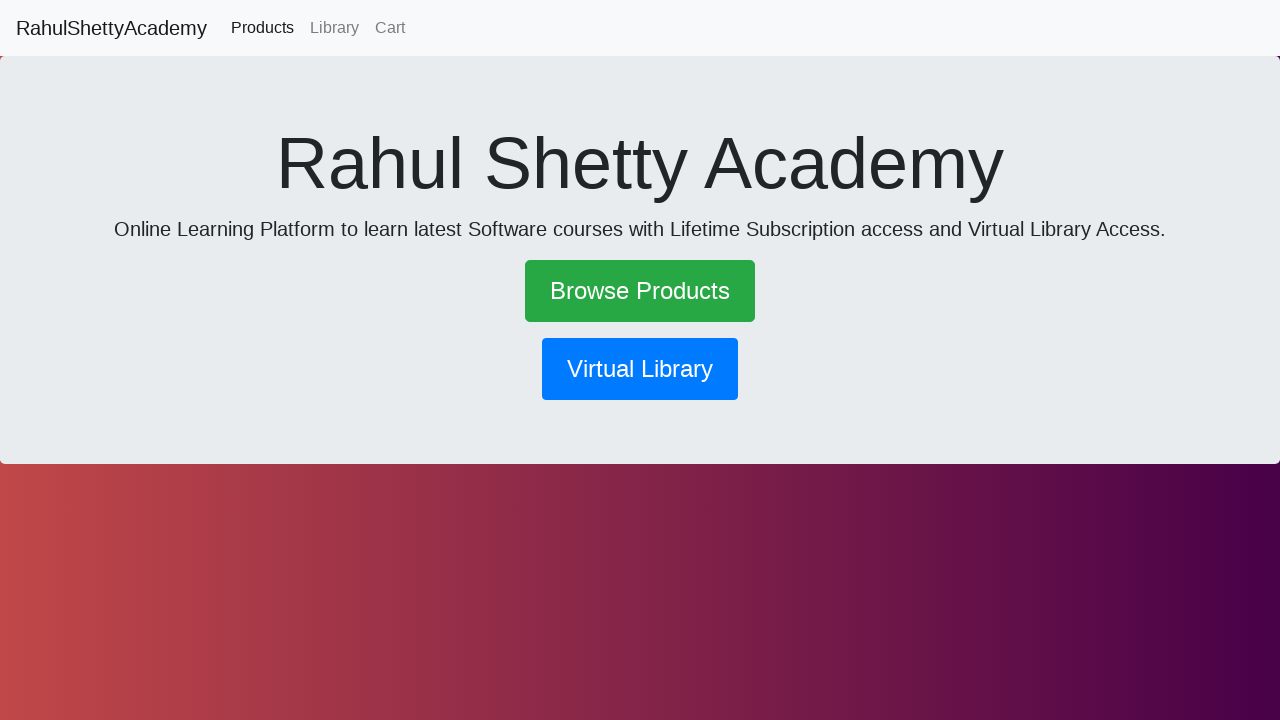

Clicked the library navigation button at (640, 369) on button[routerlink='/library']
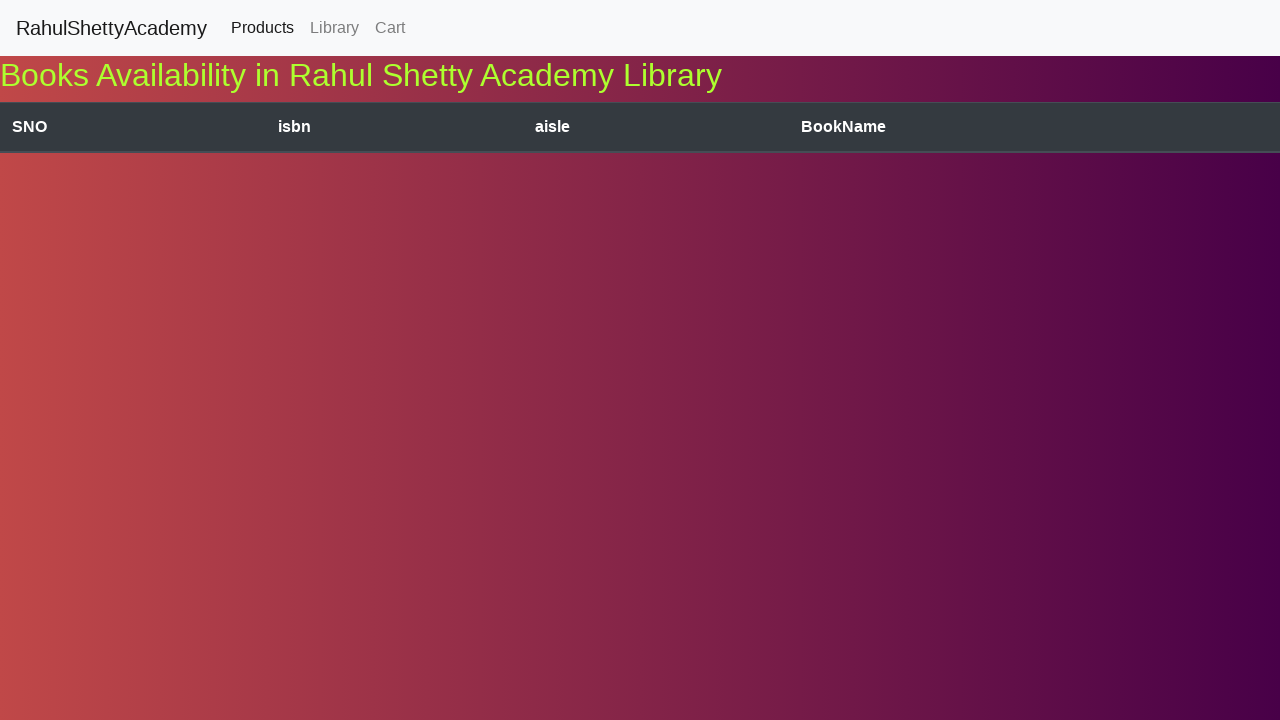

Navigation to library section completed, network idle
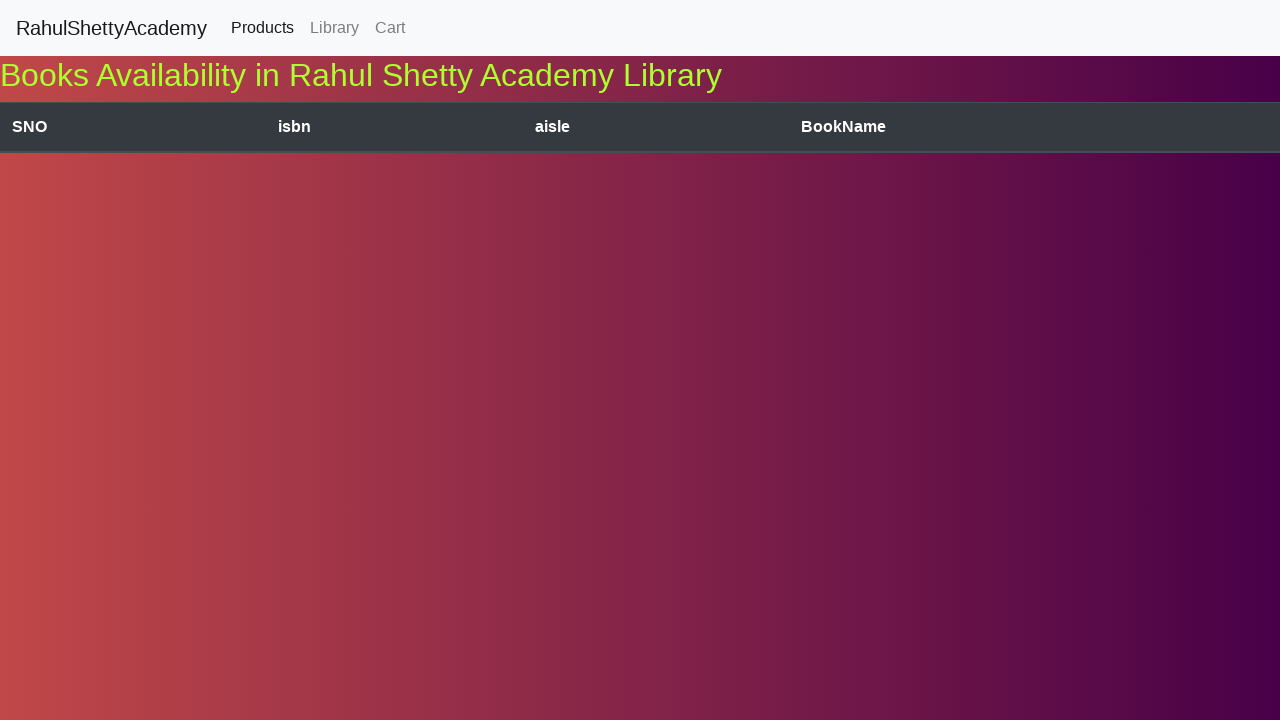

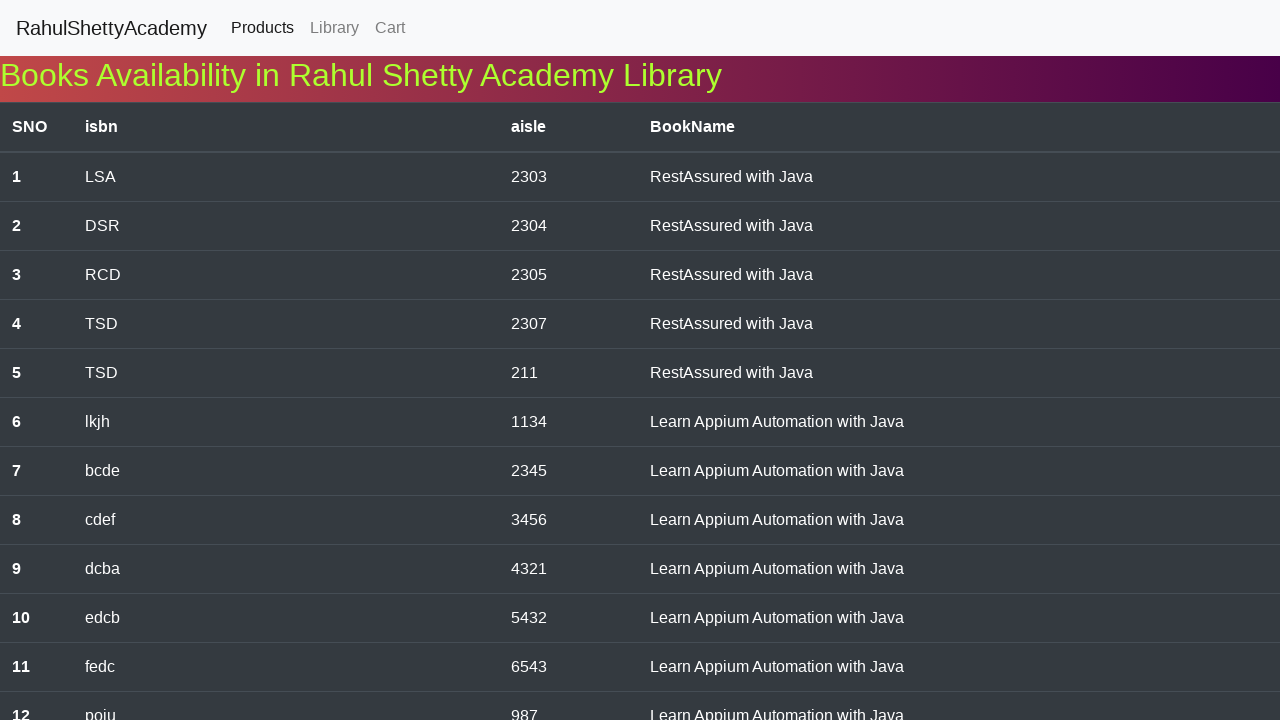